Tests checkbox functionality by clicking a checkbox and verifying it is checked

Starting URL: https://www.selenium.dev/selenium/web/web-form.html

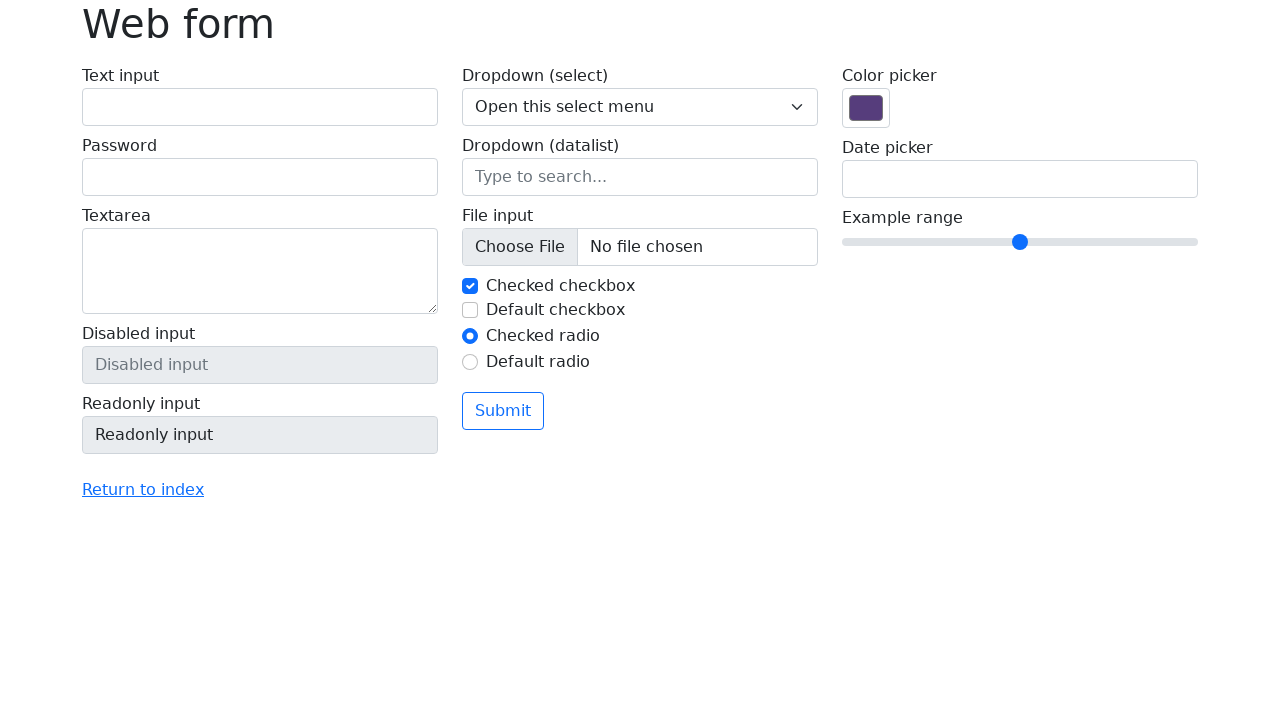

Clicked checkbox element with id 'my-check-2' at (470, 310) on #my-check-2
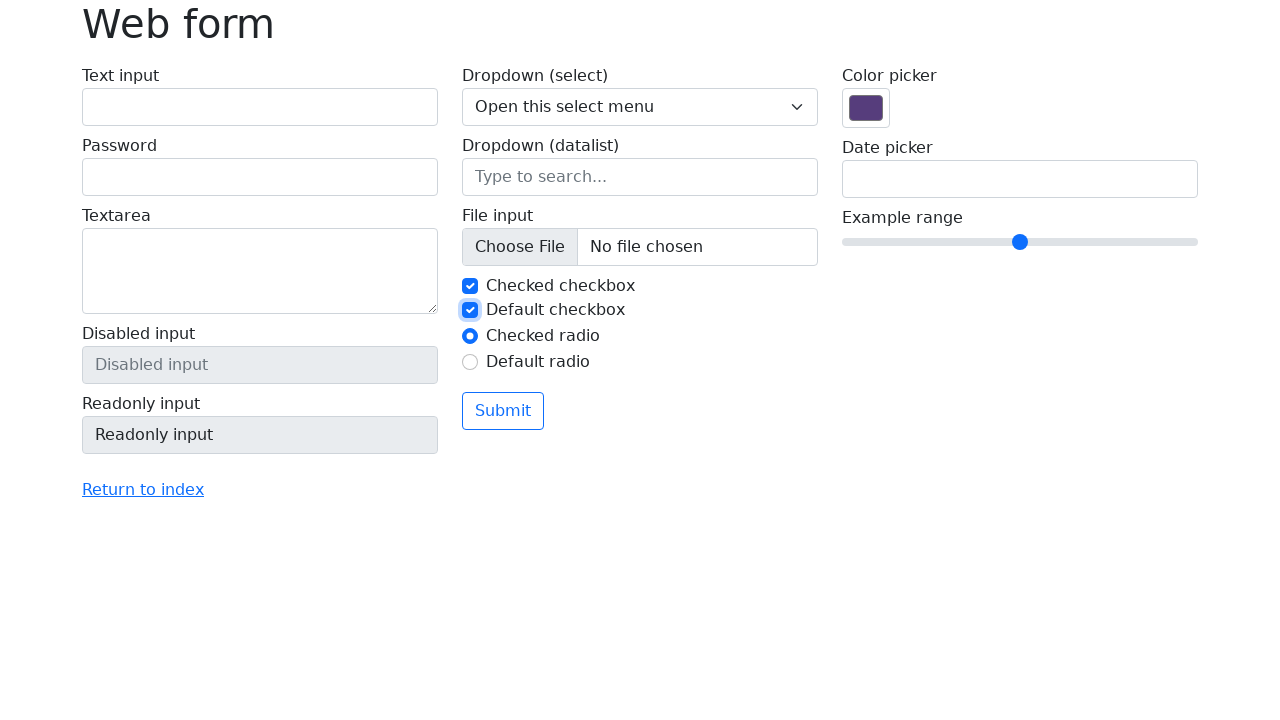

Verified that checkbox is checked
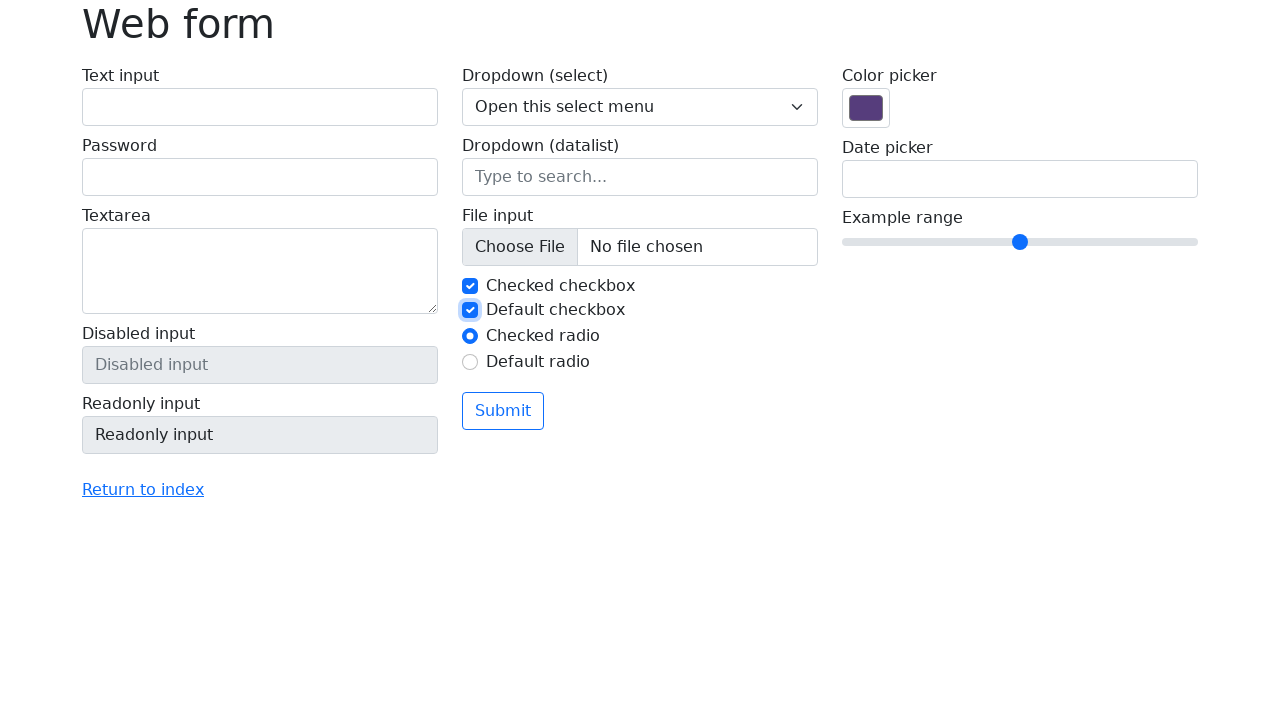

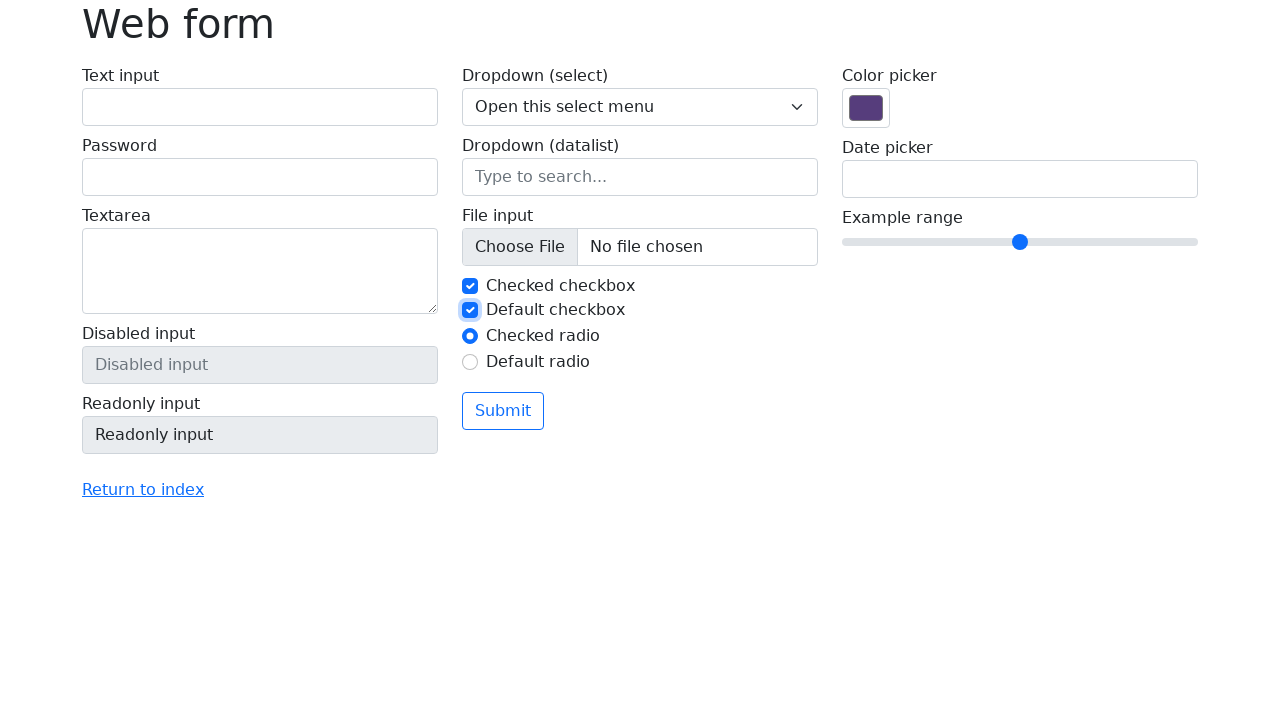